Tests simple JavaScript alert functionality by entering a name and clicking the alert button, then accepting the alert

Starting URL: https://rahulshettyacademy.com/AutomationPractice/

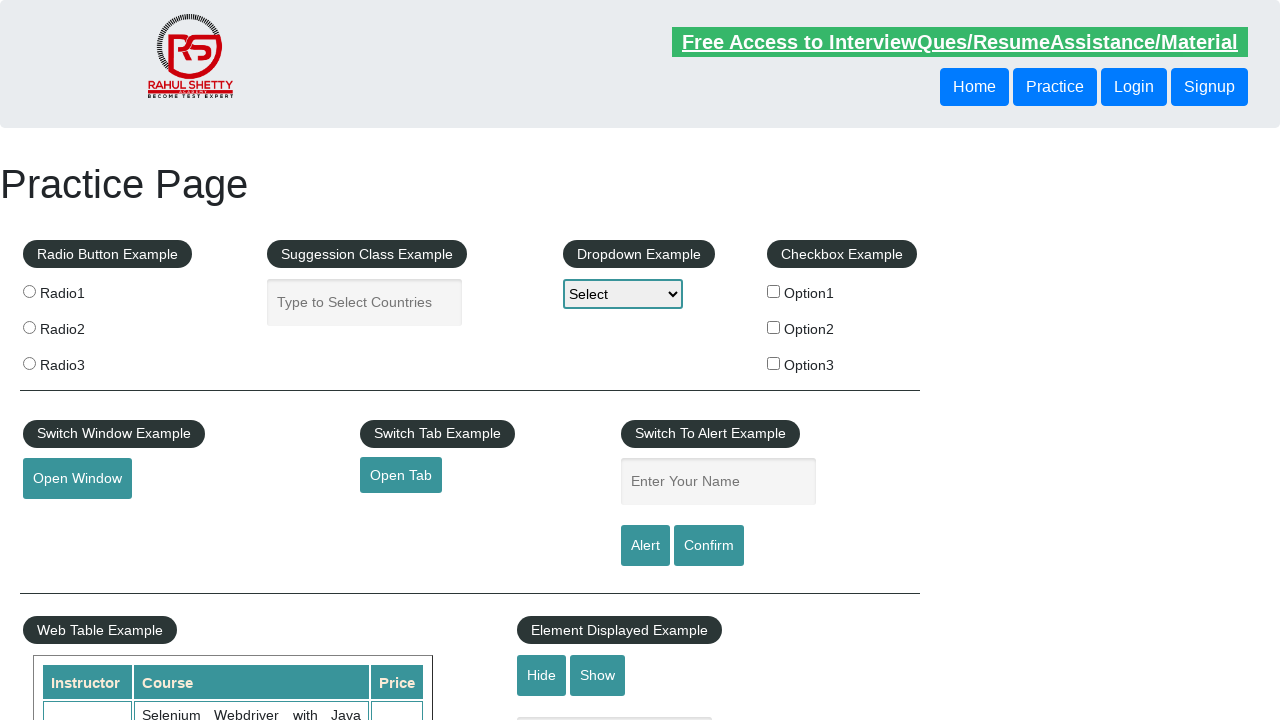

Clicked on name input field at (718, 482) on #name
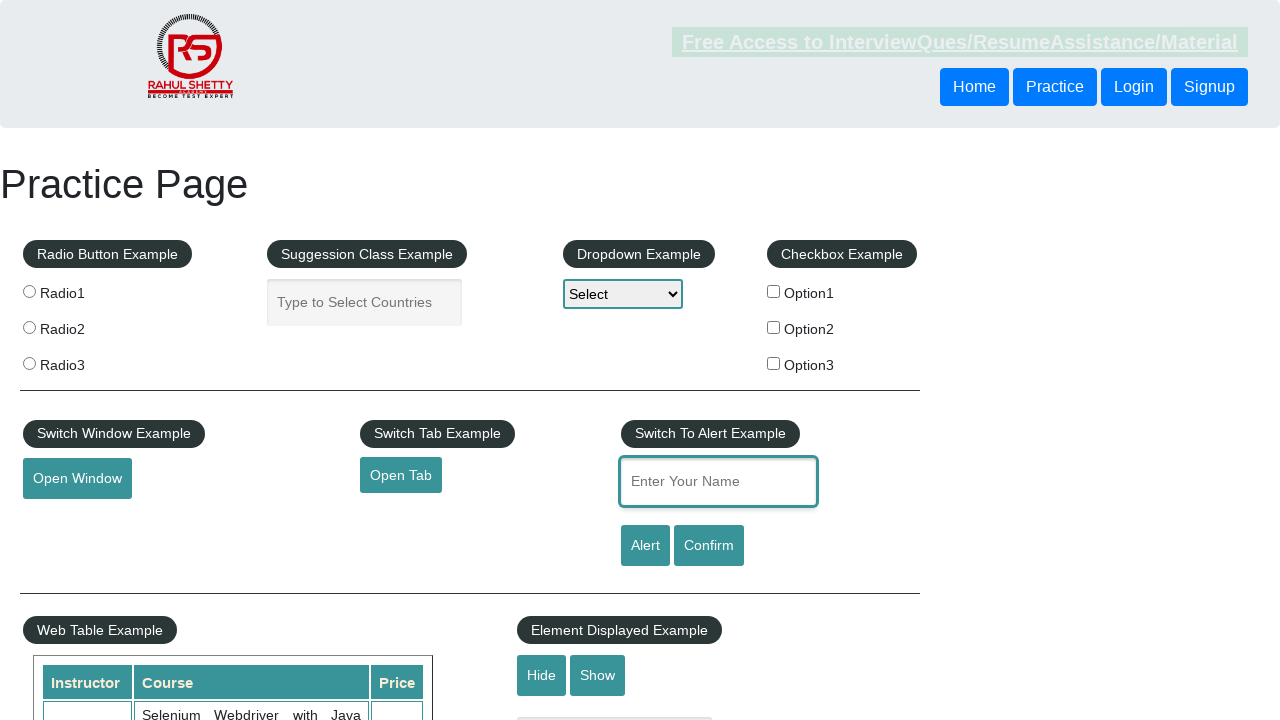

Entered 'Marcus' in the name field on #name
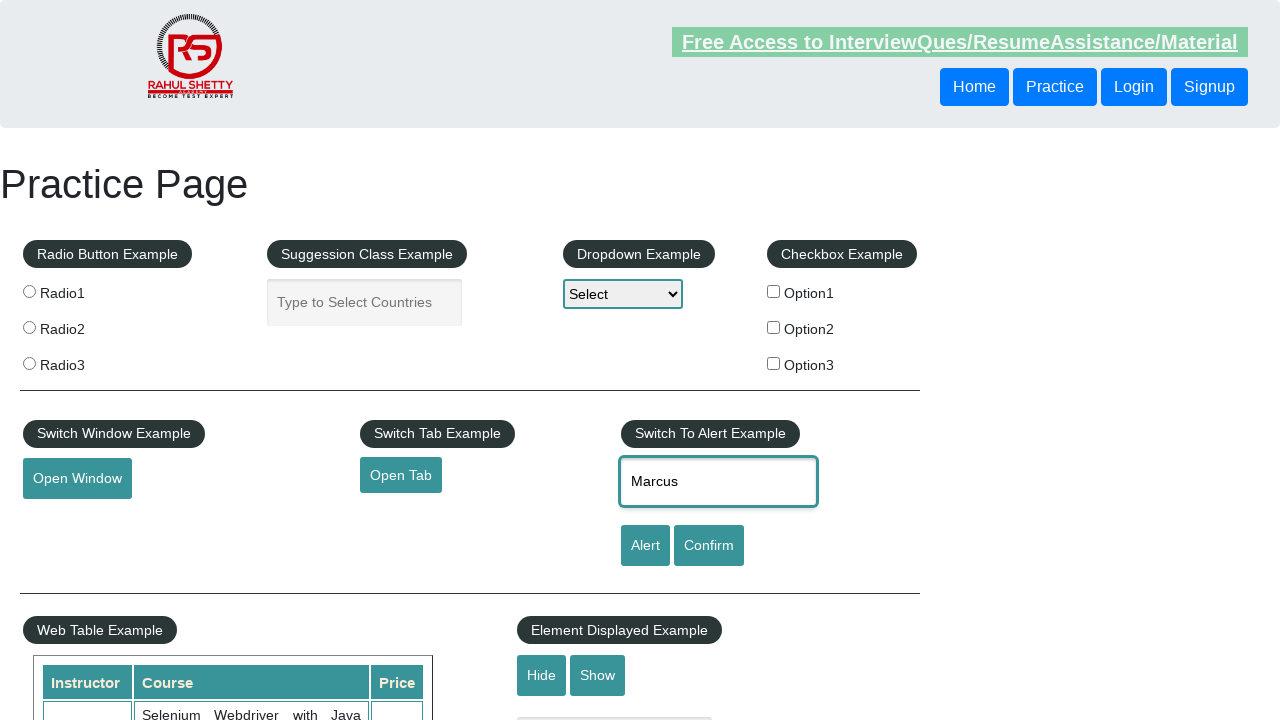

Clicked the alert button at (645, 546) on #alertbtn
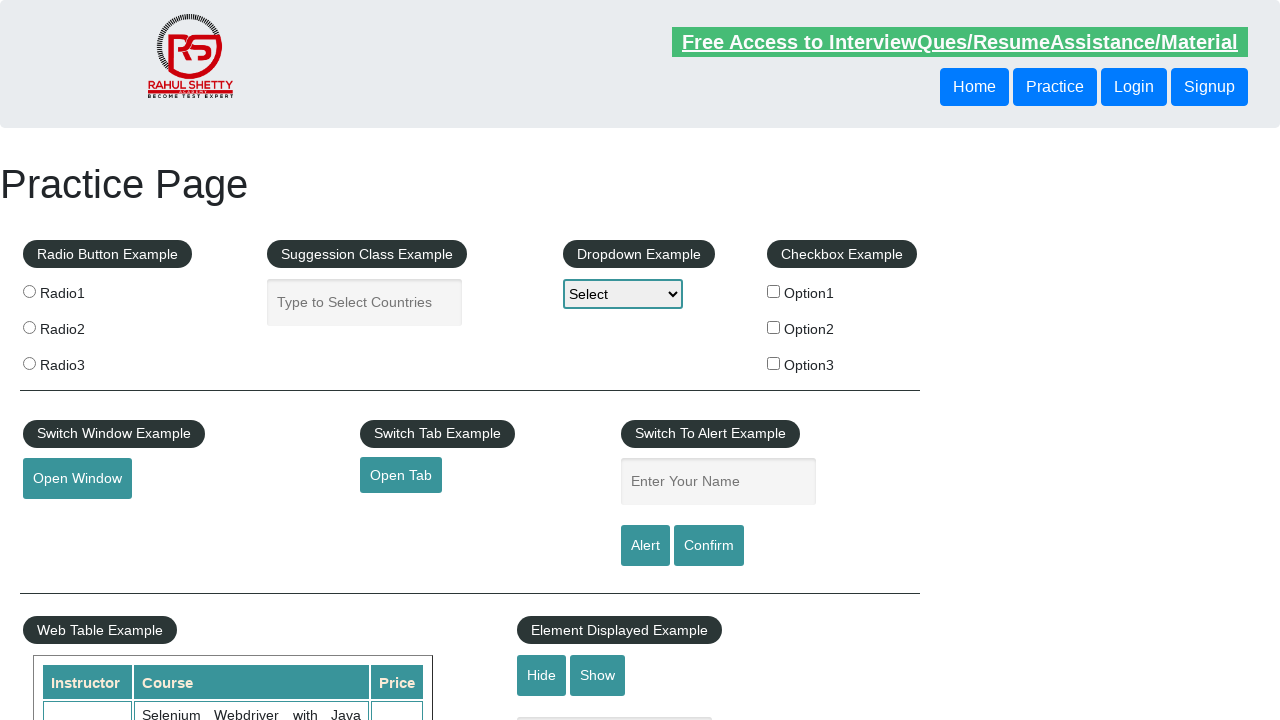

Accepted the JavaScript alert dialog
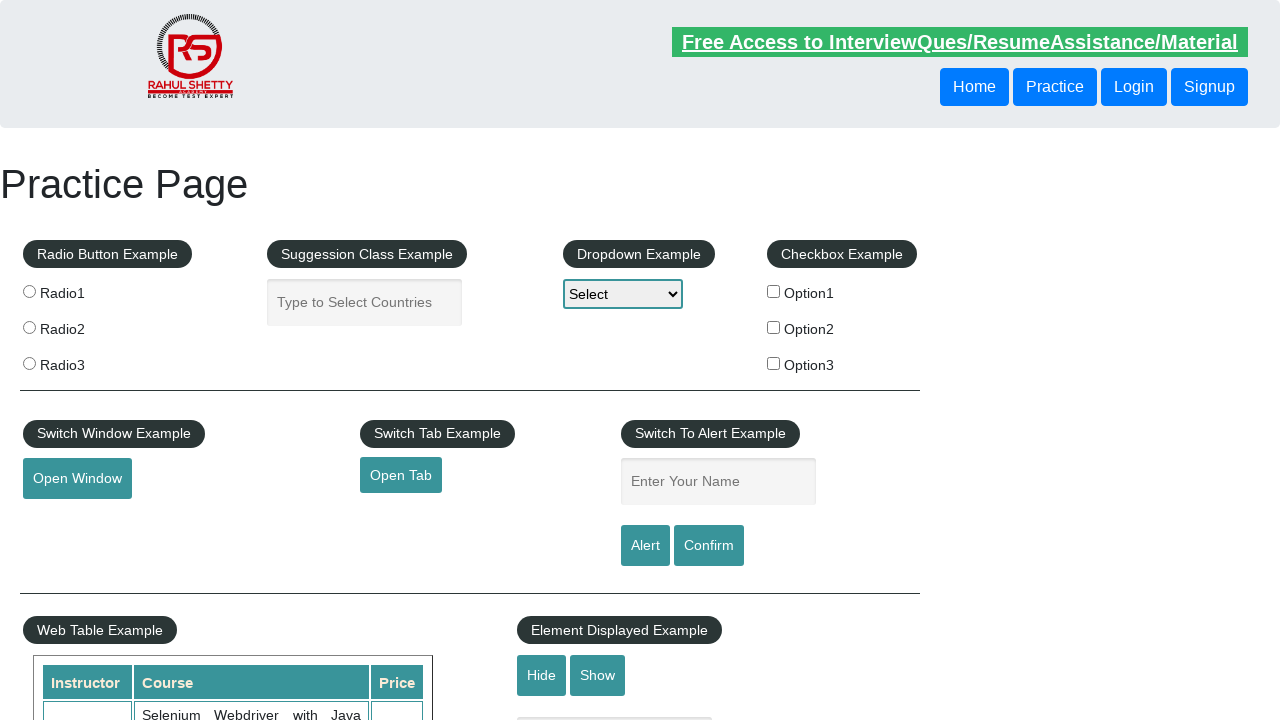

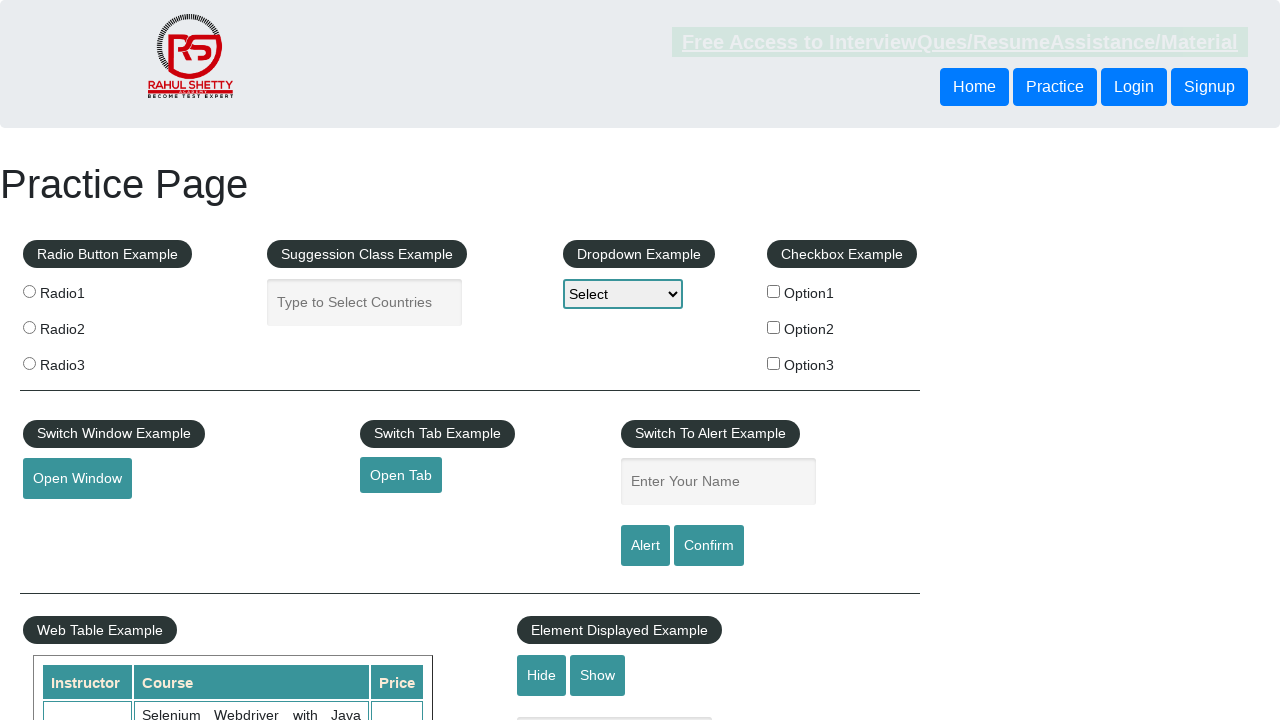